Navigates to the checkbox page without performing any checkbox actions

Starting URL: https://www.leafground.com/

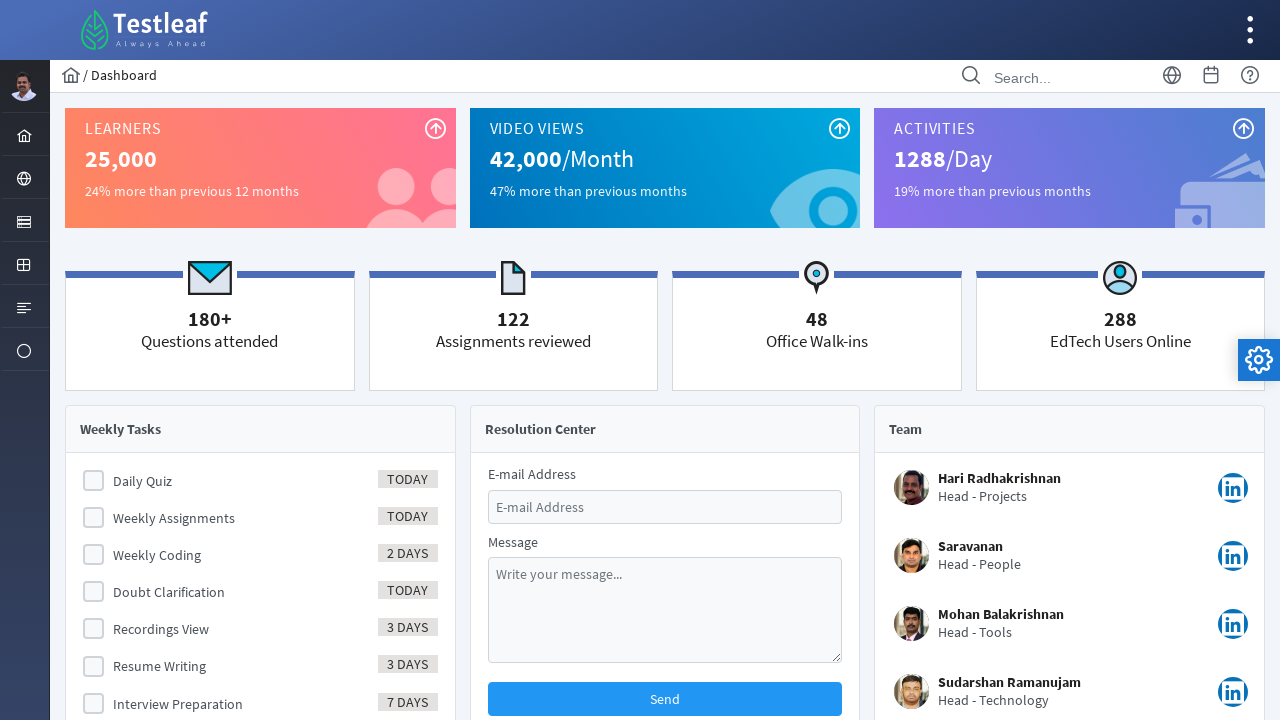

Clicked menu form element to expand menu at (24, 220) on #menuform\:j_idt40
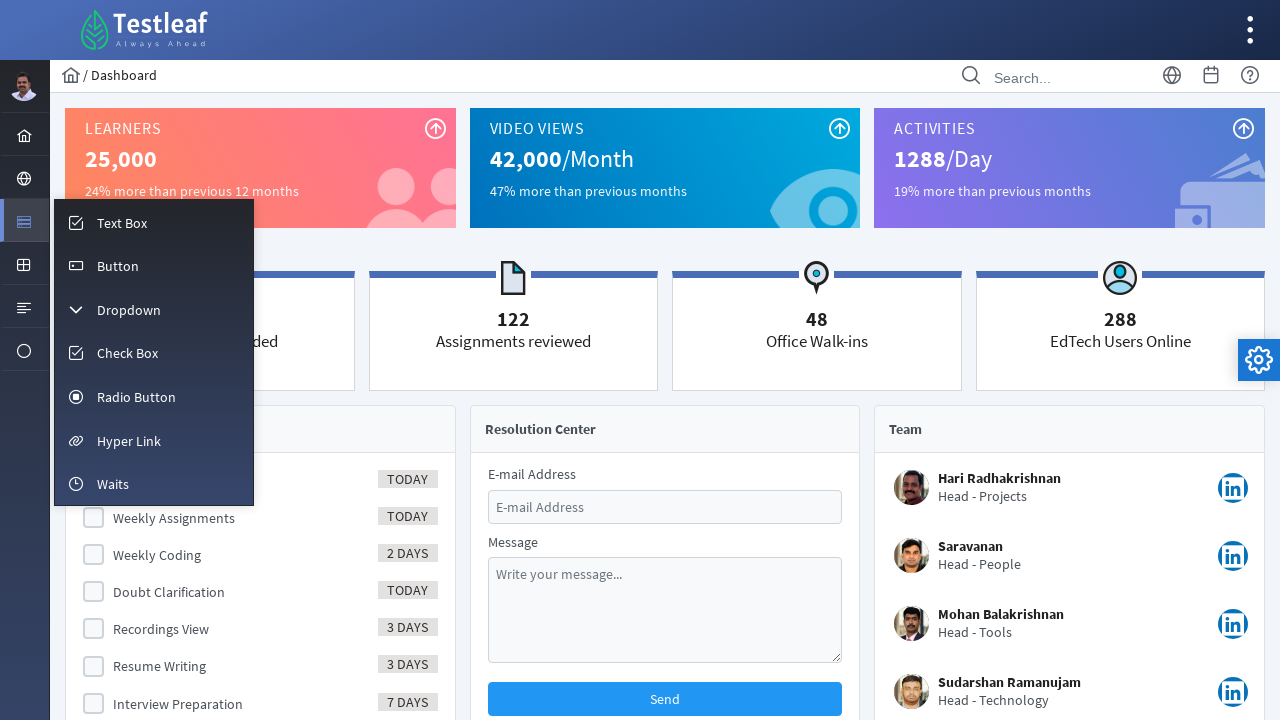

Clicked checkbox menu option to navigate to checkbox page at (154, 353) on #menuform\:m_checkbox
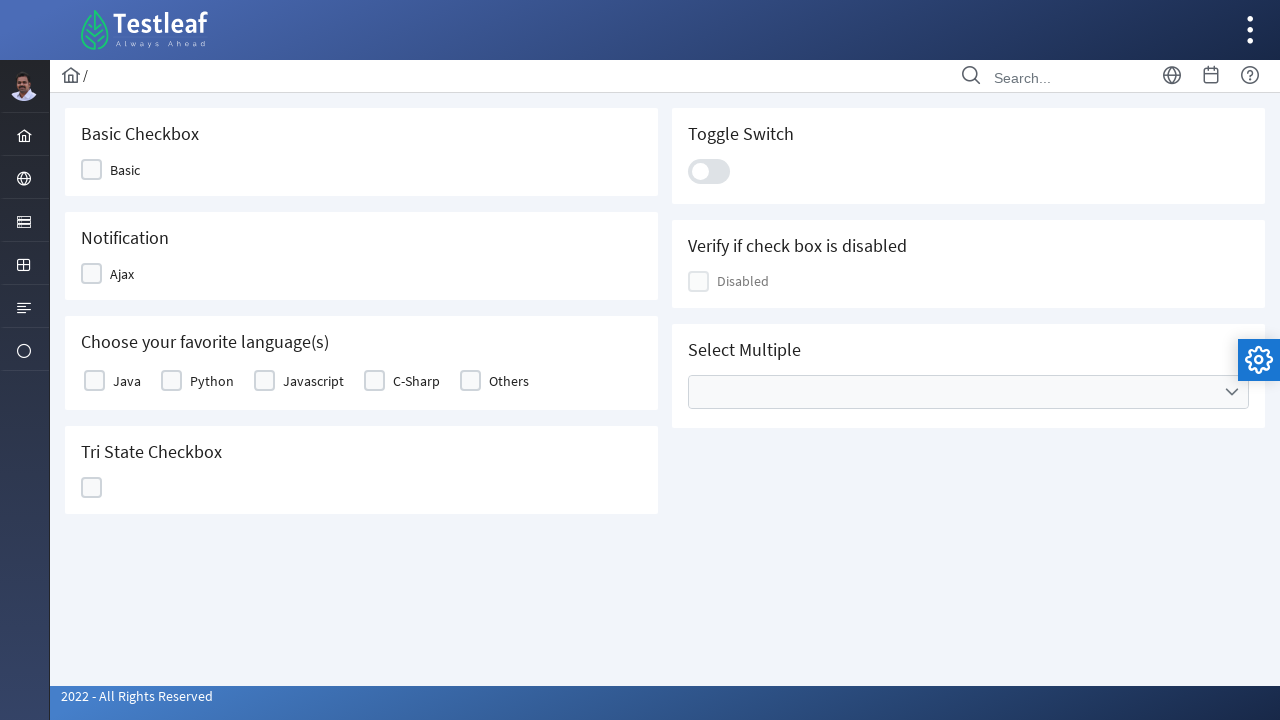

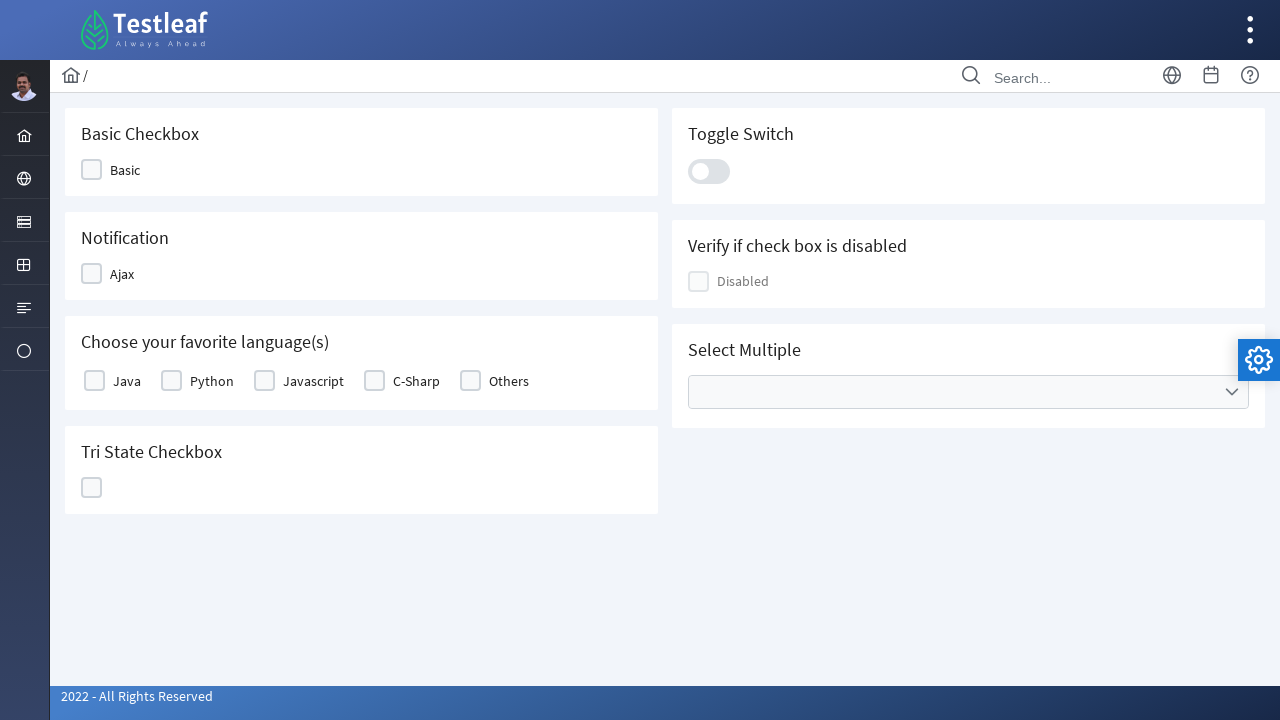